Tests drag and drop functionality by dragging an element from source to target location within an iframe

Starting URL: https://jqueryui.com/droppable/

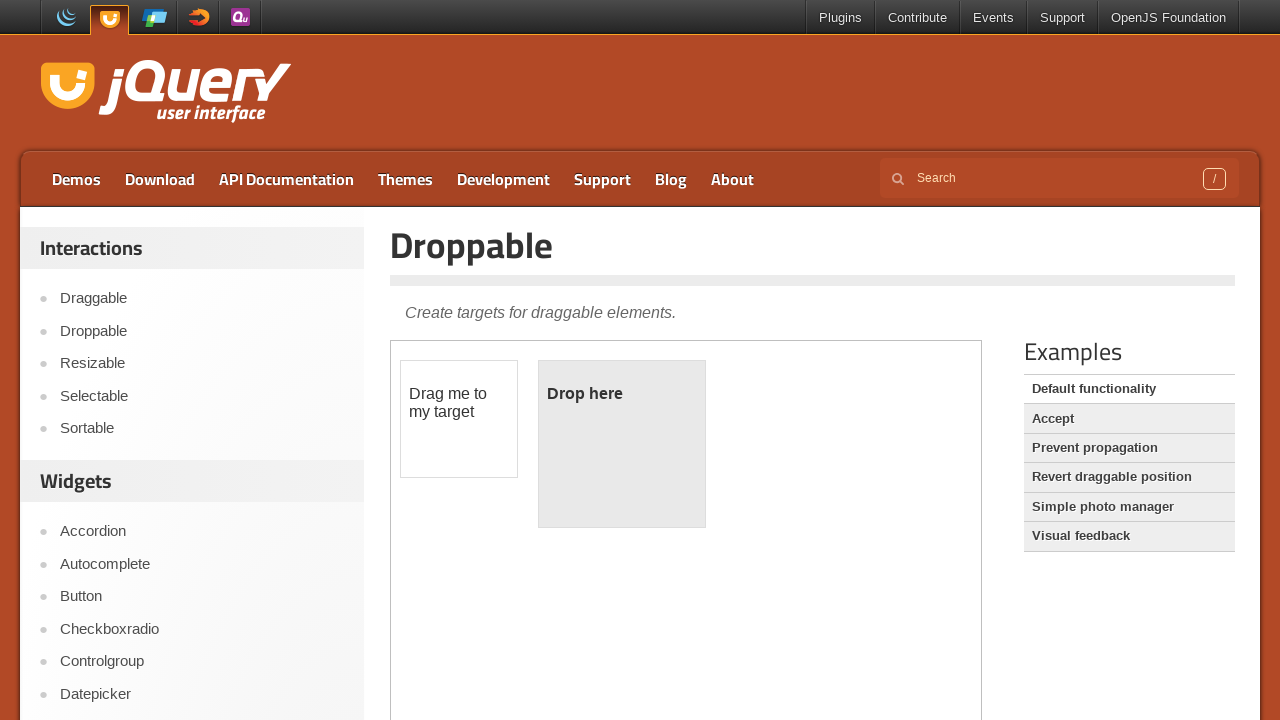

Located the first iframe on the page
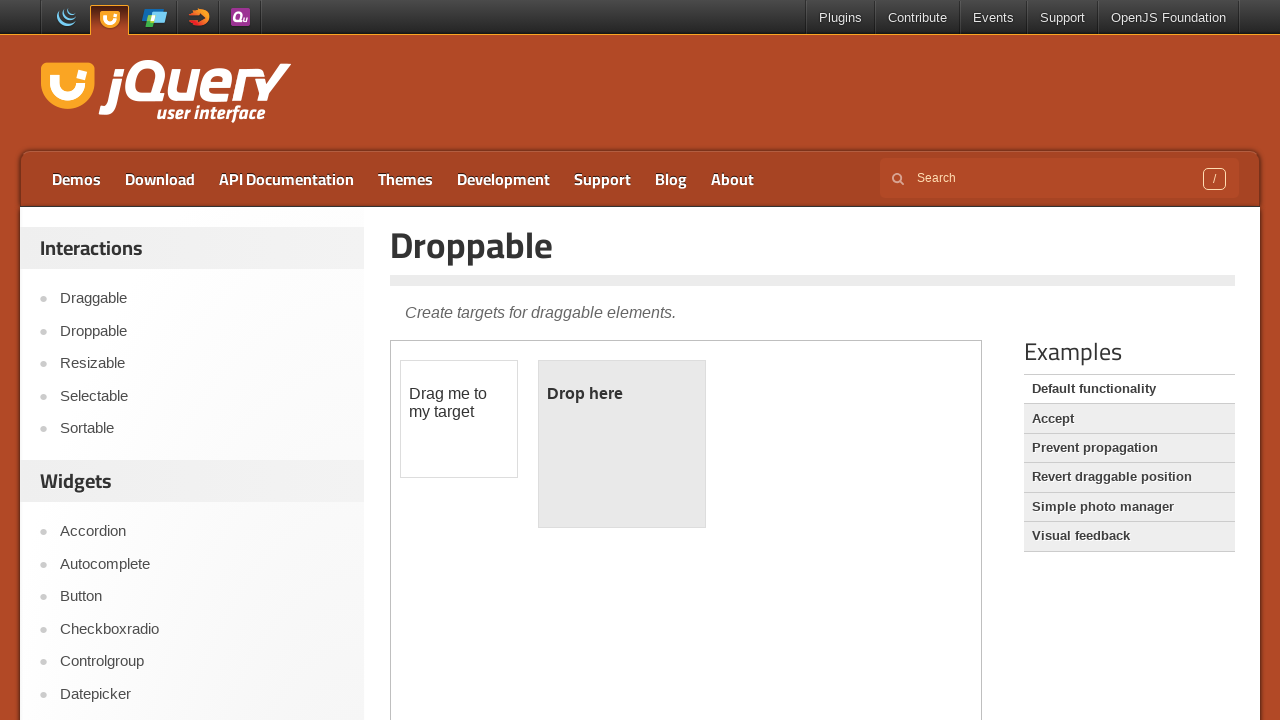

Located the draggable element within the iframe
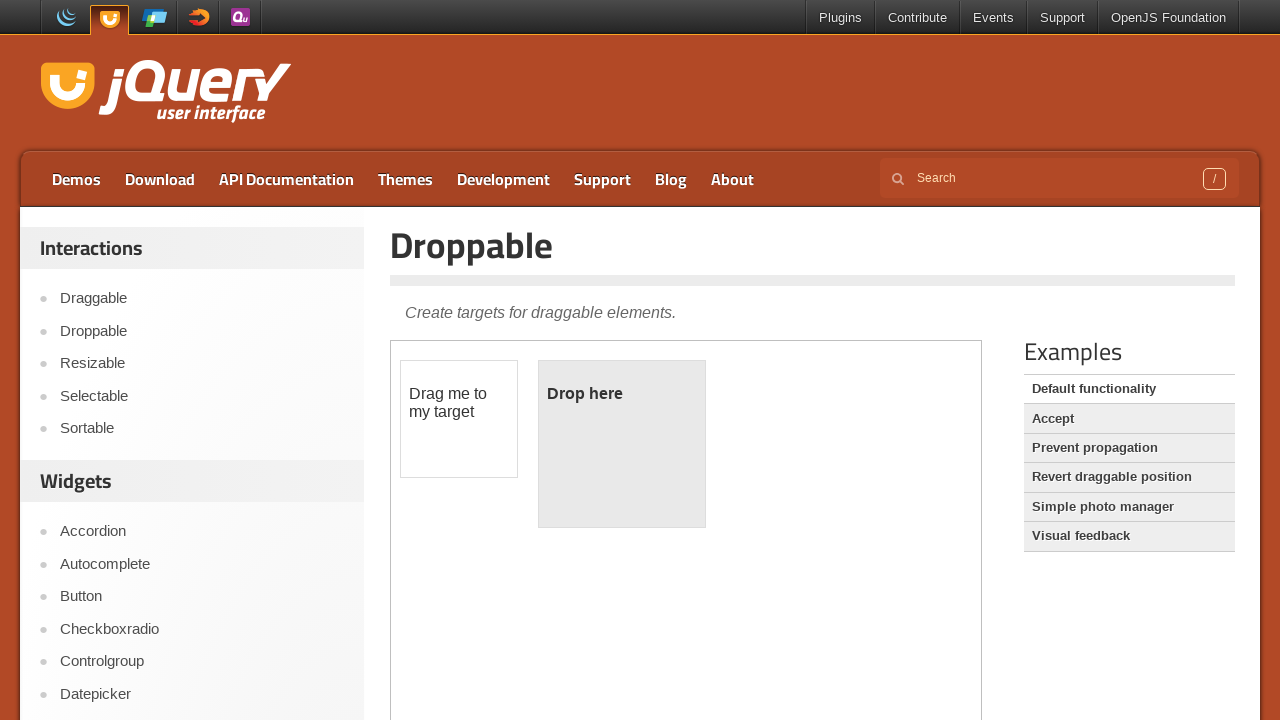

Located the droppable target element within the iframe
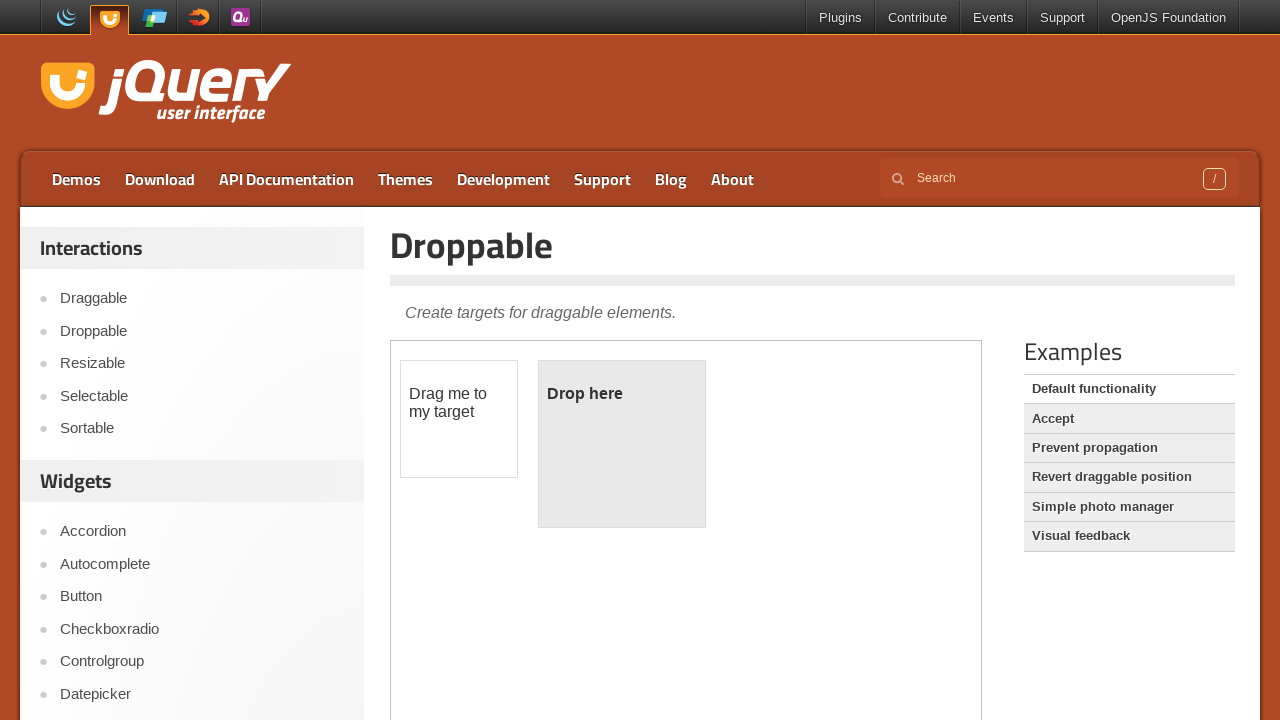

Dragged the draggable element to the droppable target location at (622, 444)
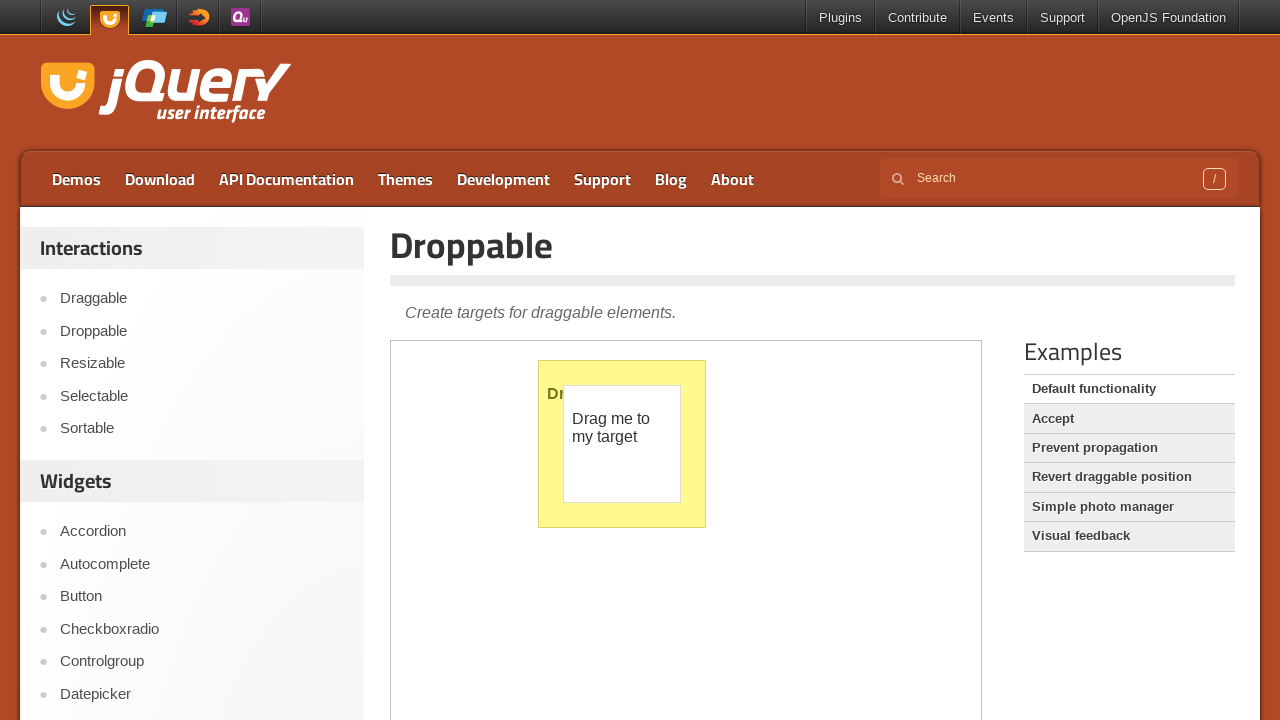

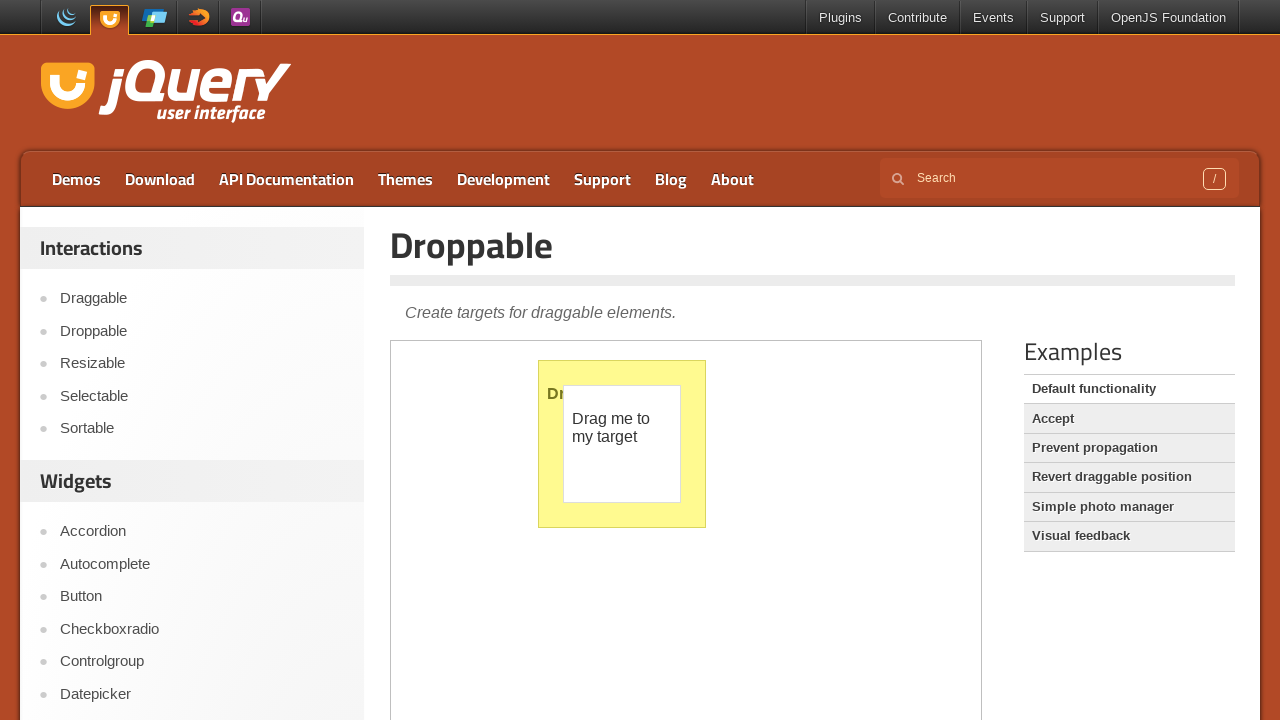